Tests form interaction on a practice Angular page by filling a name field, then navigates to the shop page using JavaScript click, and scrolls to the bottom of the page.

Starting URL: https://rahulshettyacademy.com/angularpractice/

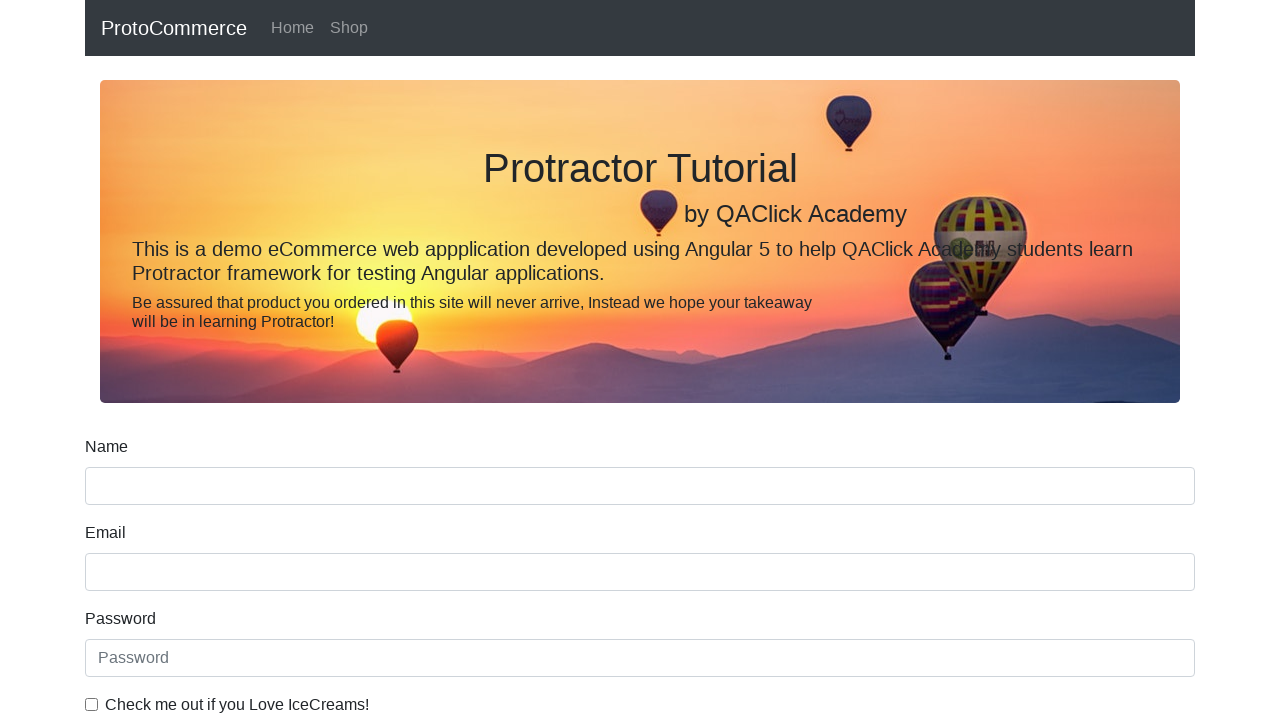

Filled name field with 'hello' on input[name='name']
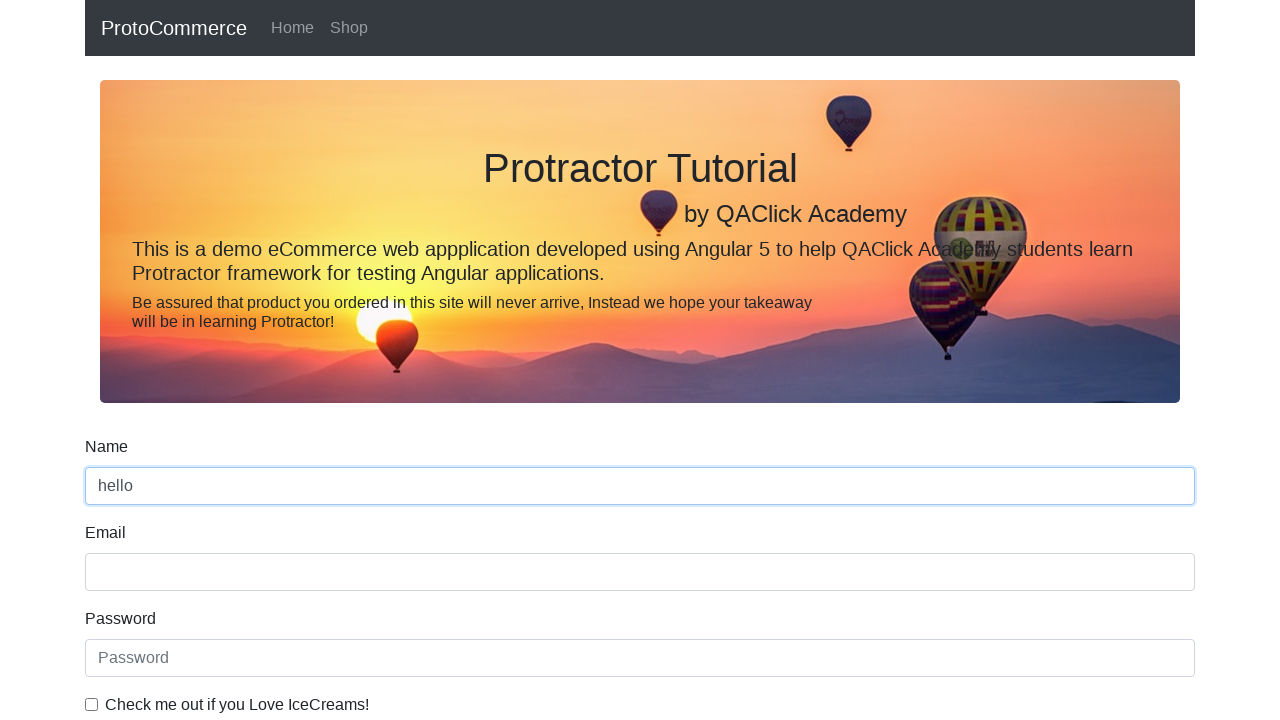

Retrieved name field value for verification
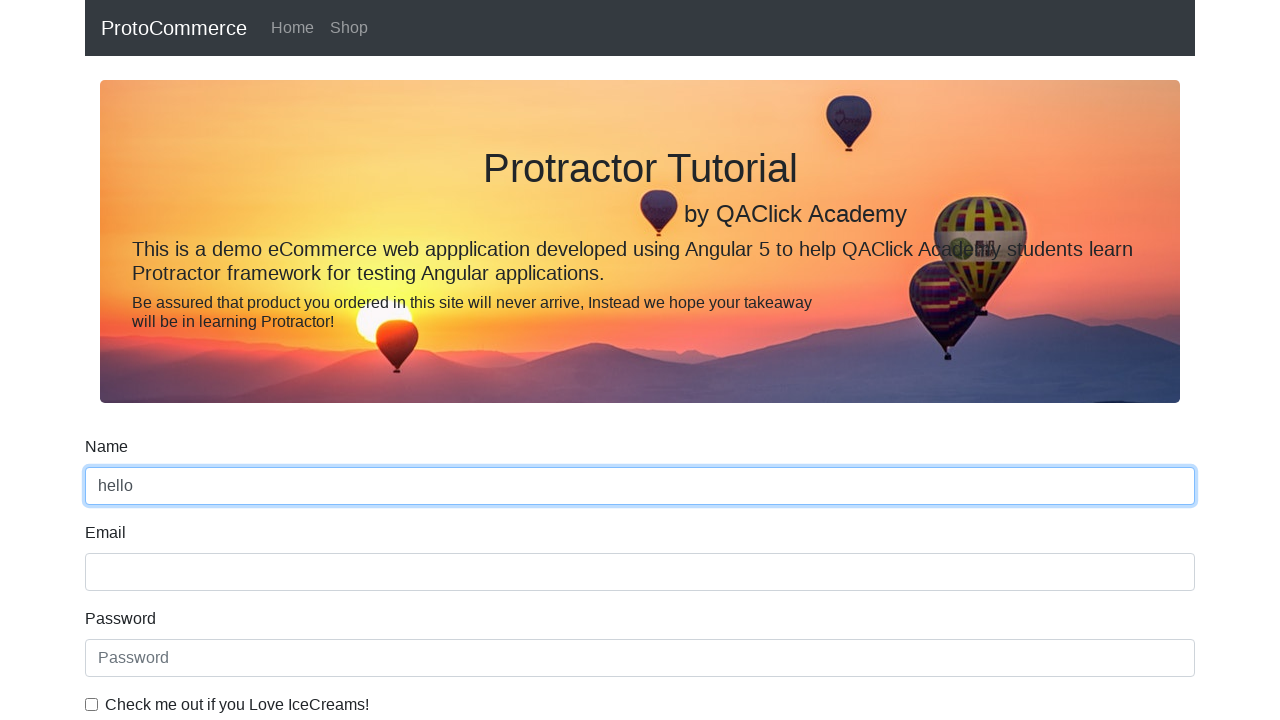

Clicked Shop link using JavaScript
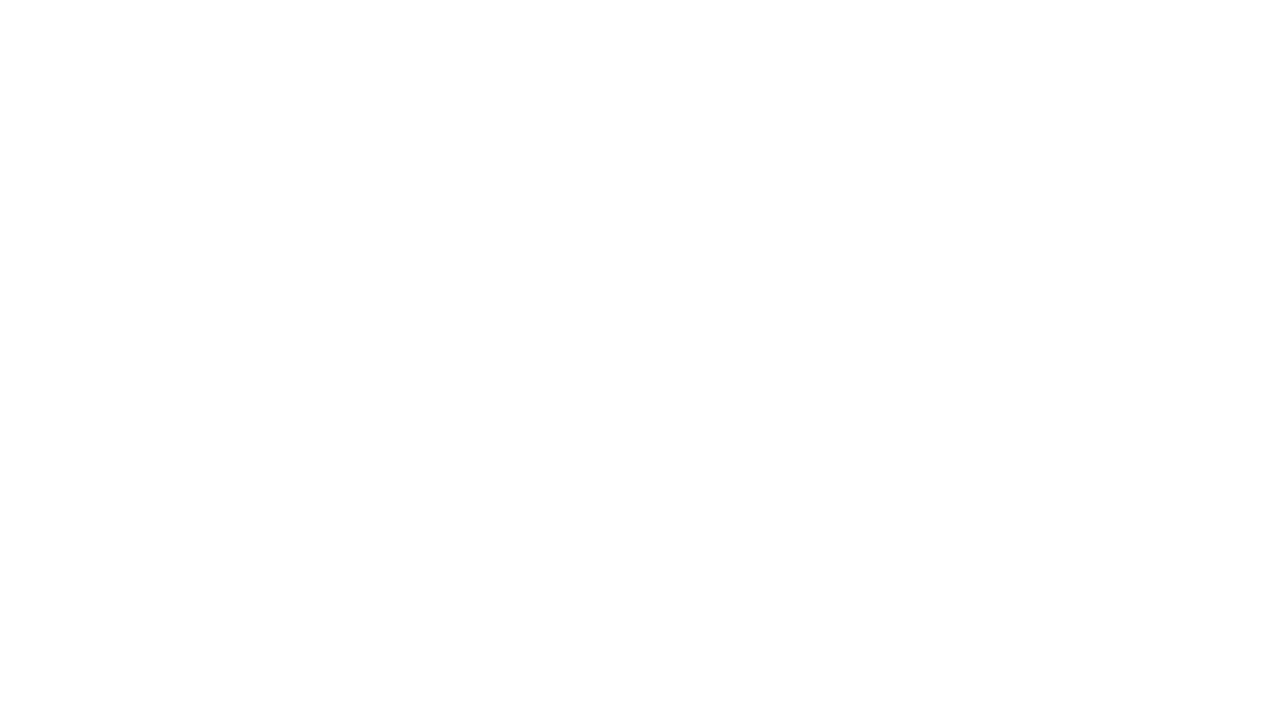

Scrolled to bottom of page
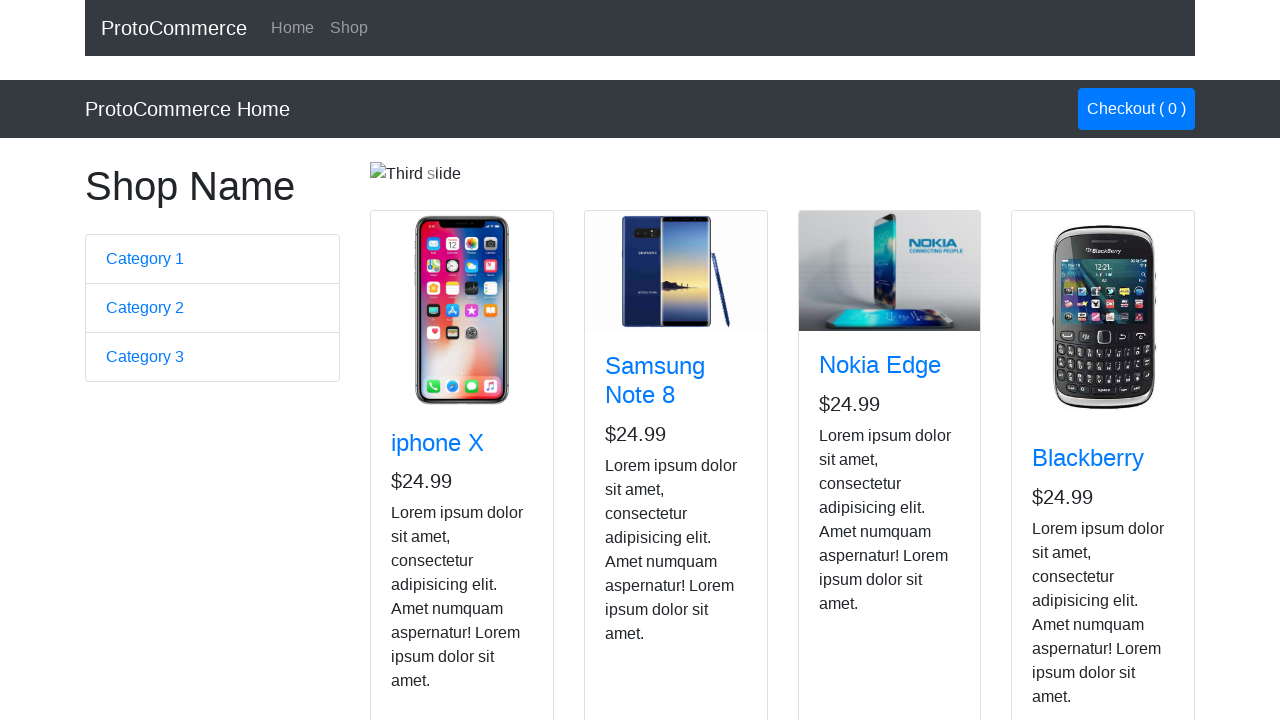

Waited for network idle state
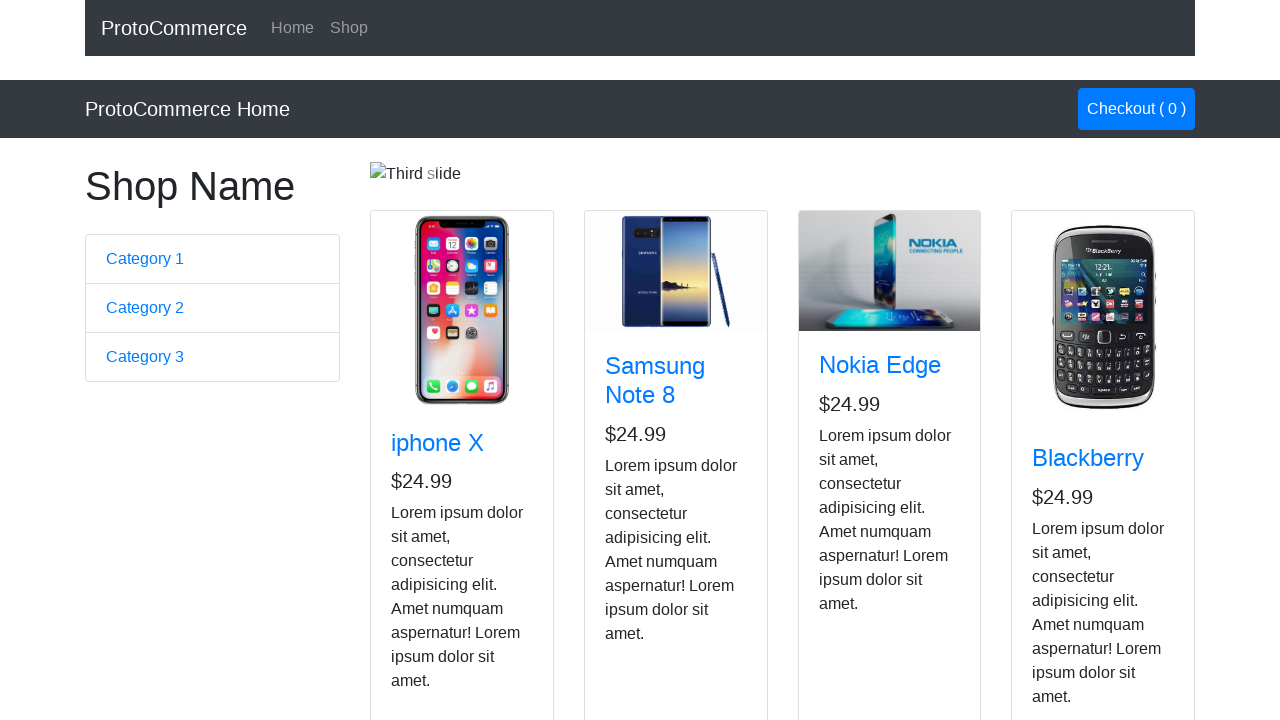

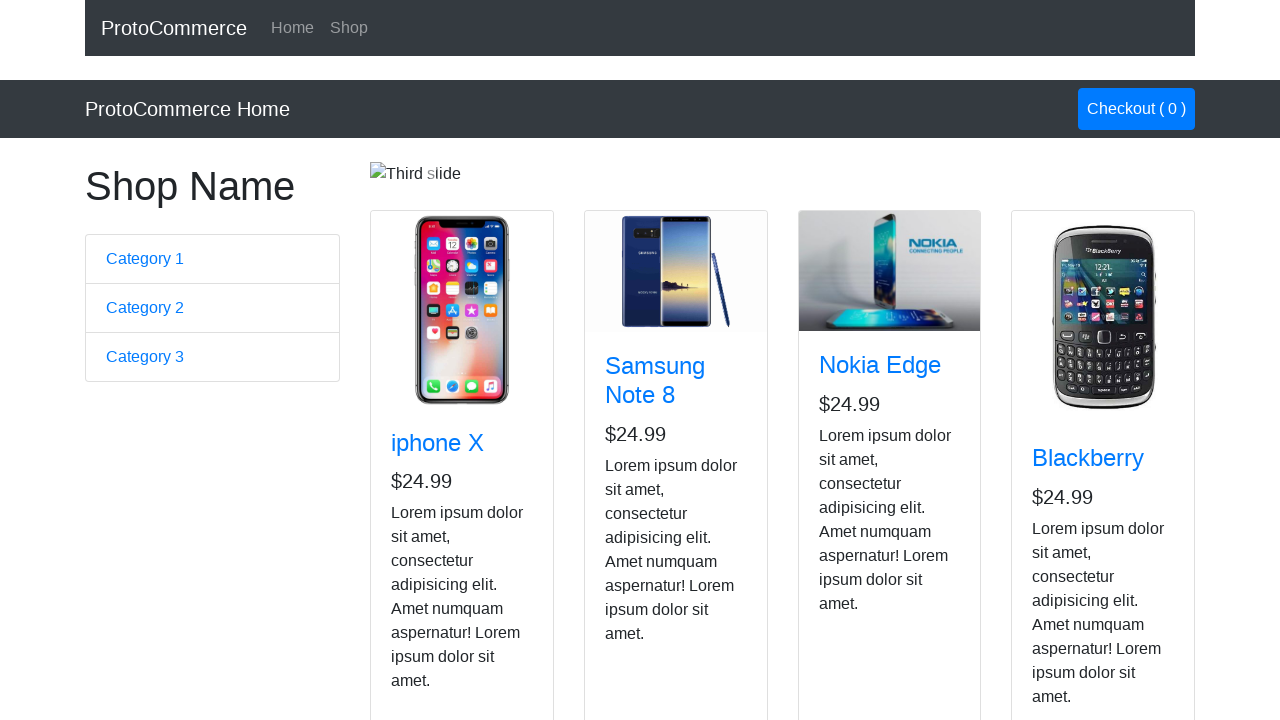